Gets all links on the page and clicks the tenth link to test link navigation functionality

Starting URL: https://the-internet.herokuapp.com/

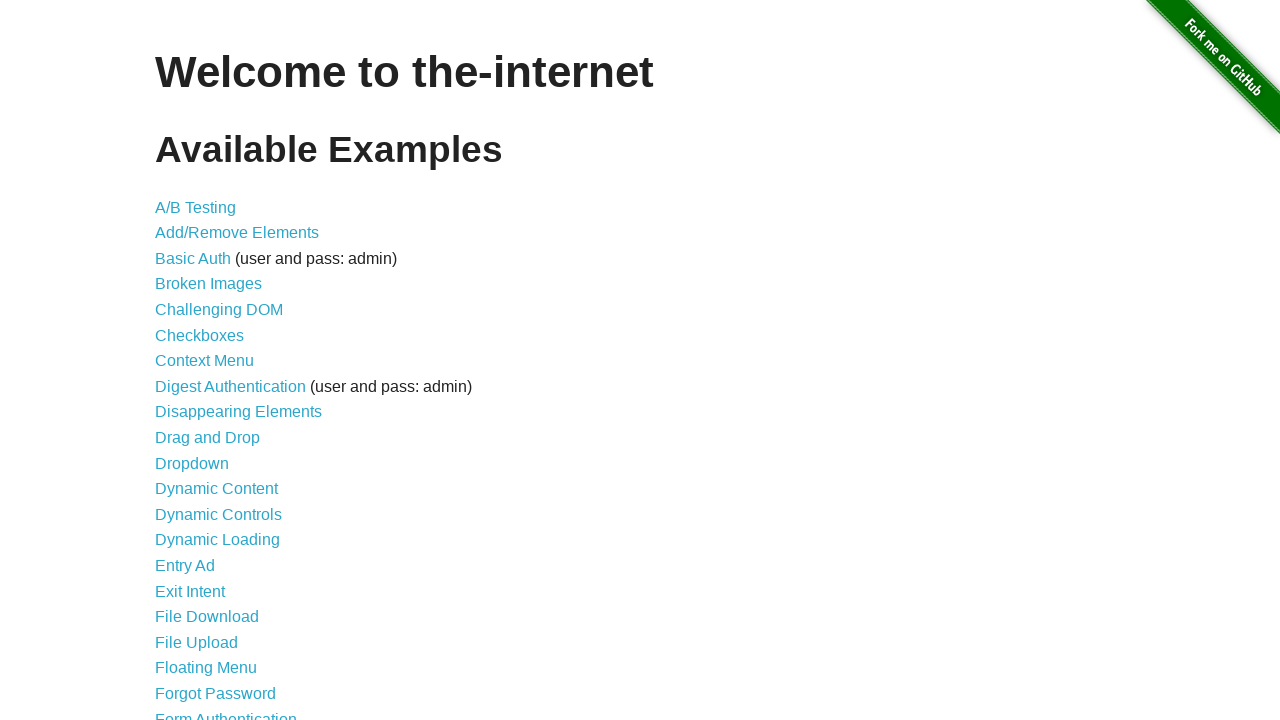

Retrieved all links on the page
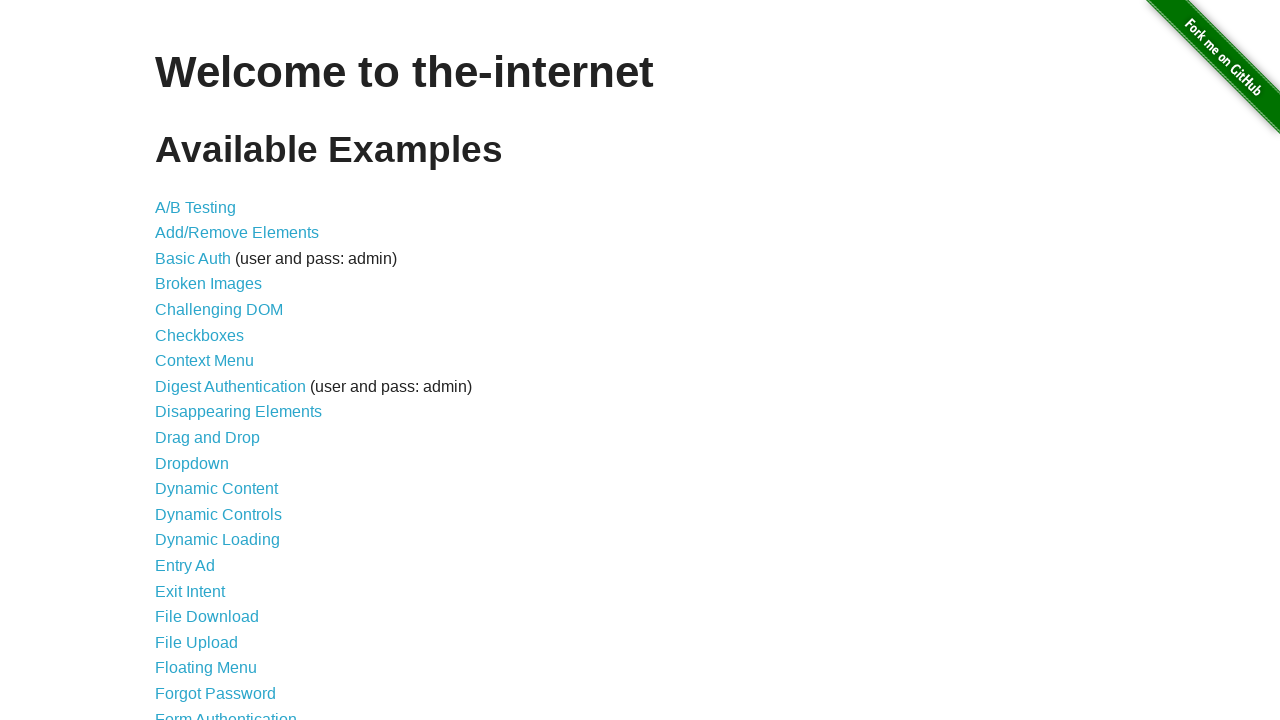

Clicked the tenth link to test link navigation functionality at (238, 412) on a >> nth=9
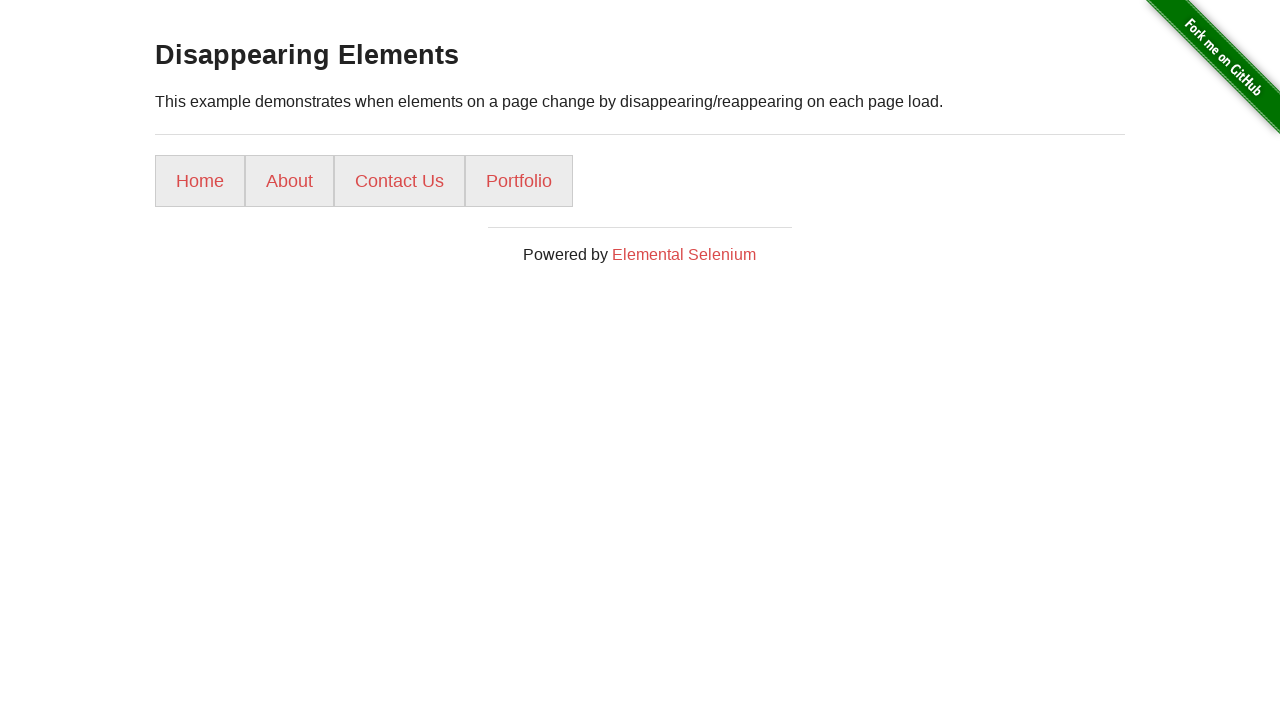

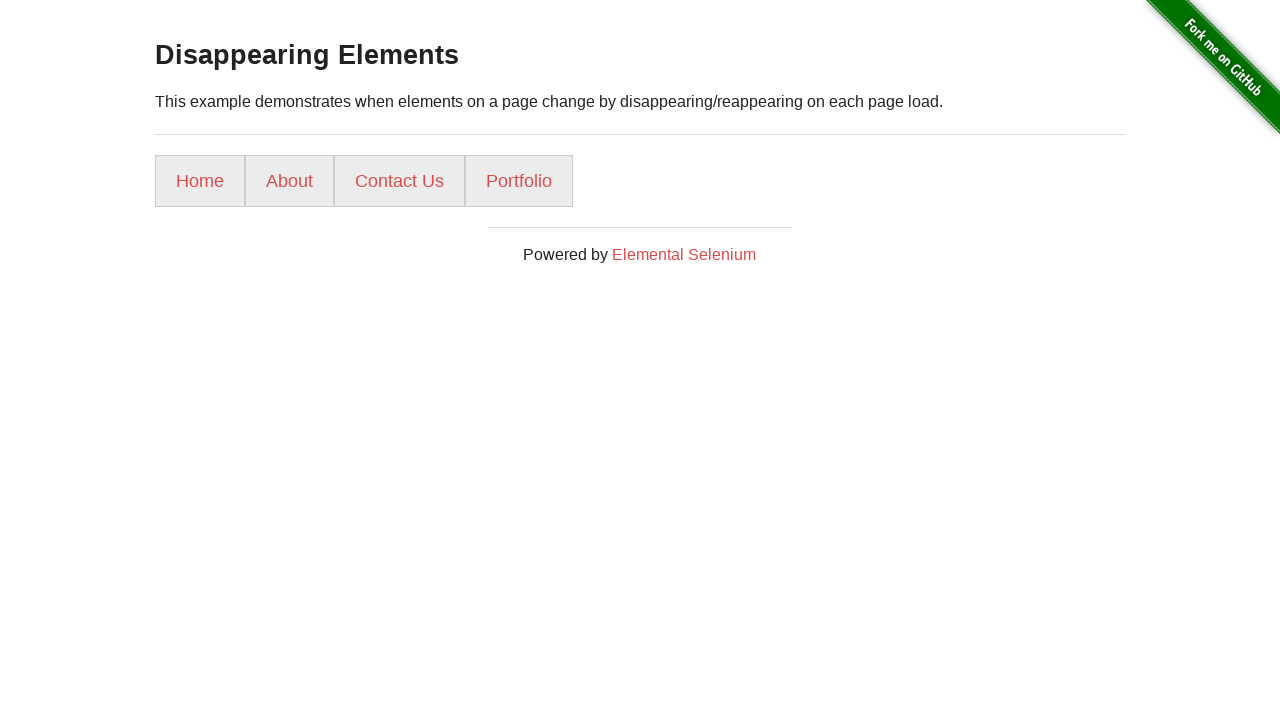